Tests browser window handling by opening a new tab, switching between windows, and verifying content in each window

Starting URL: https://demoqa.com/browser-windows

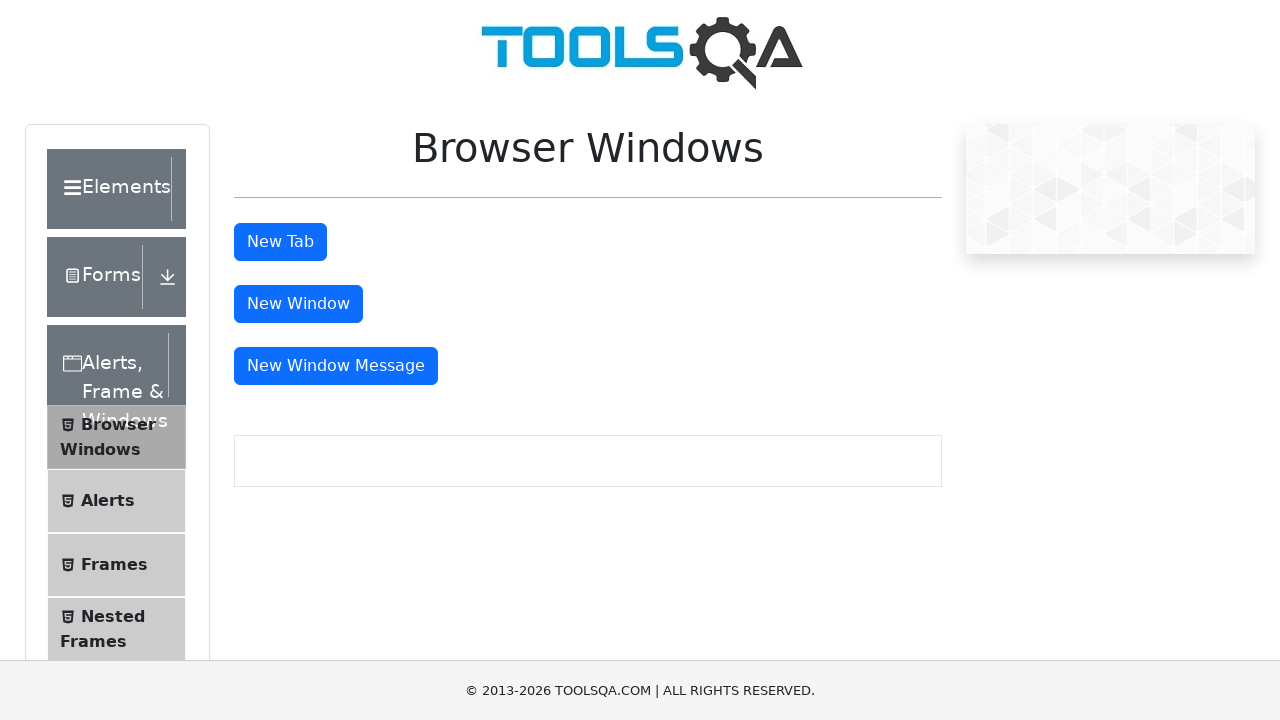

Clicked 'New Tab' button to open a new tab at (280, 242) on xpath=//button[@type='button'][contains(.,'New Tab')]
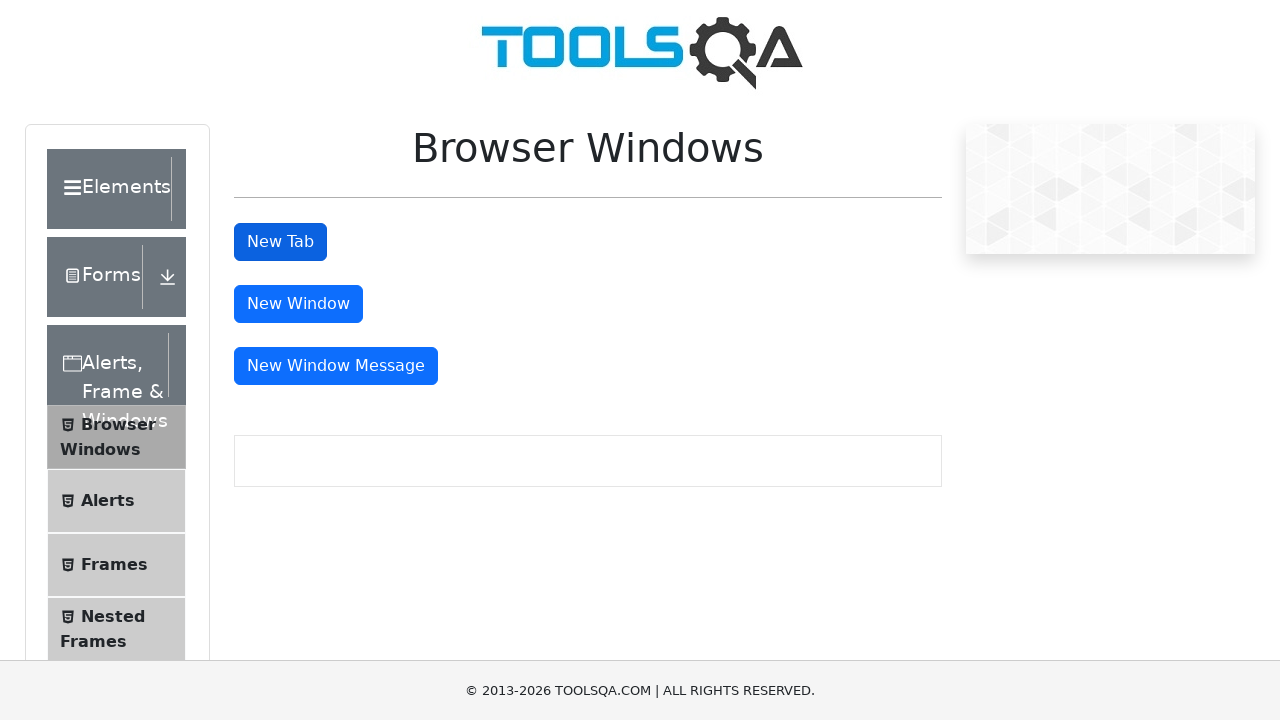

Waited for new tab to open
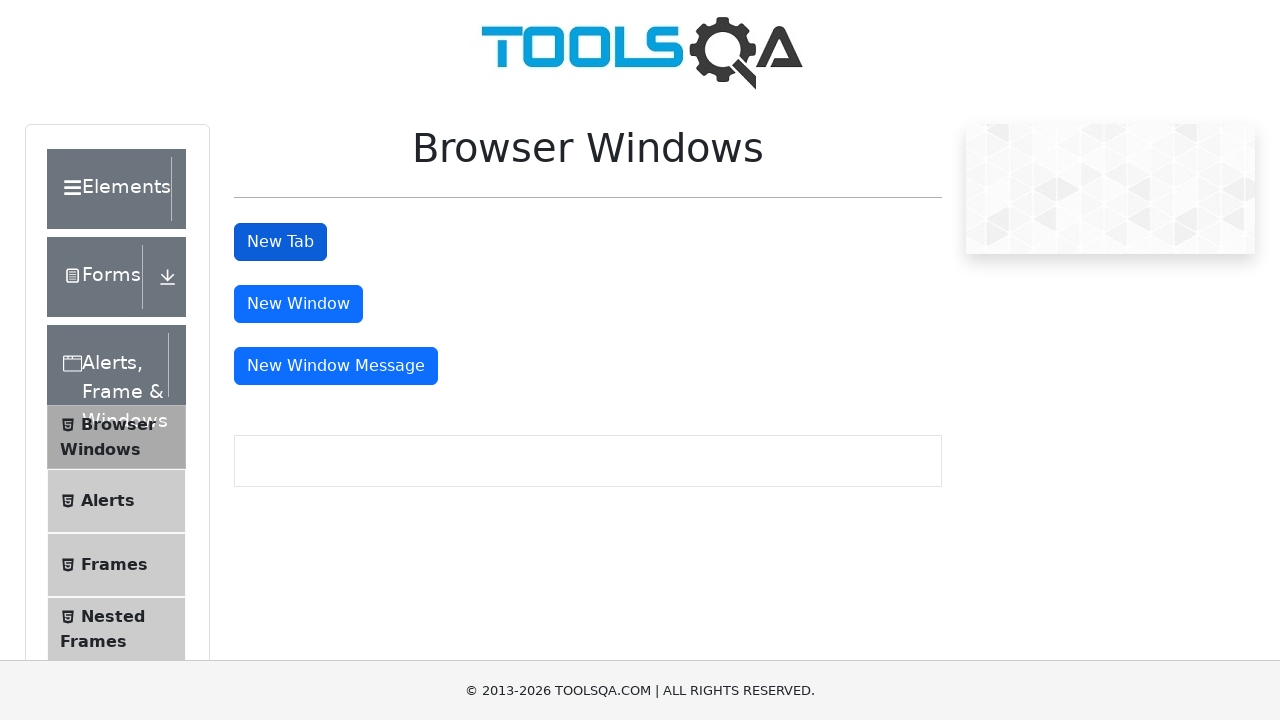

Retrieved all open pages from browser context
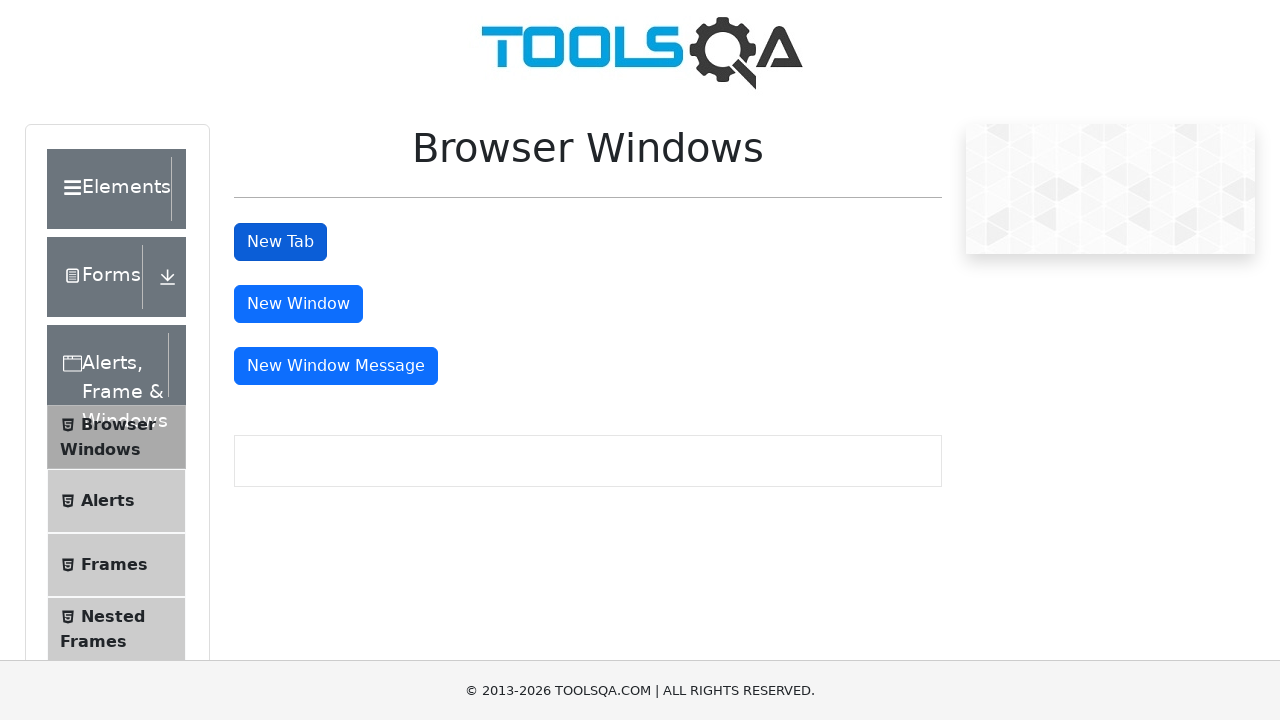

Found new tab with sample URL
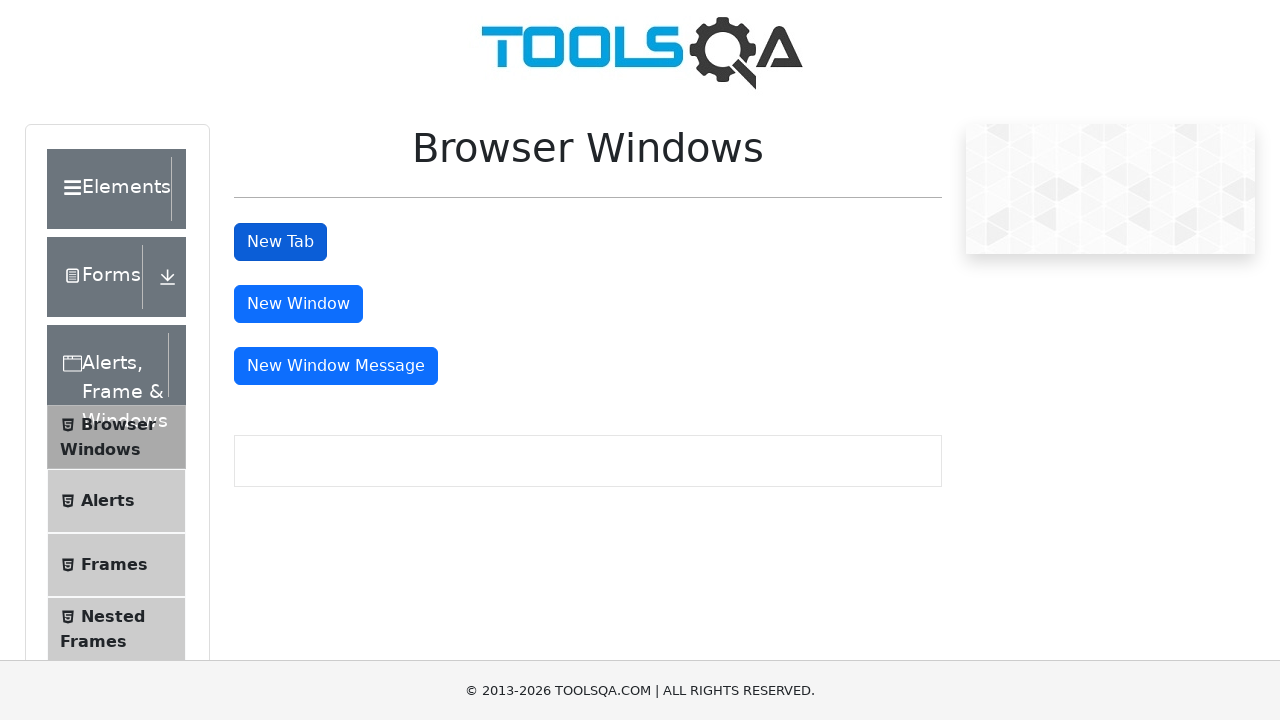

Retrieved message from new tab: 'This is a sample page'
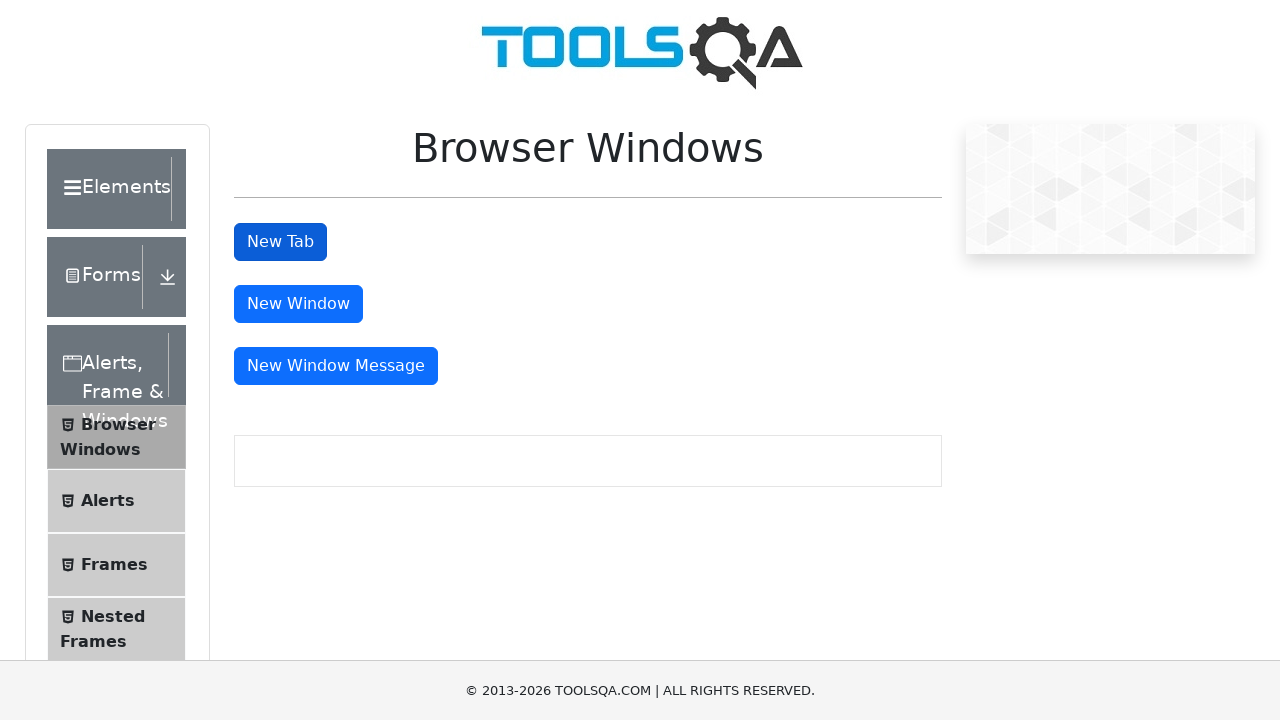

Retrieved original window title: 'demosite'
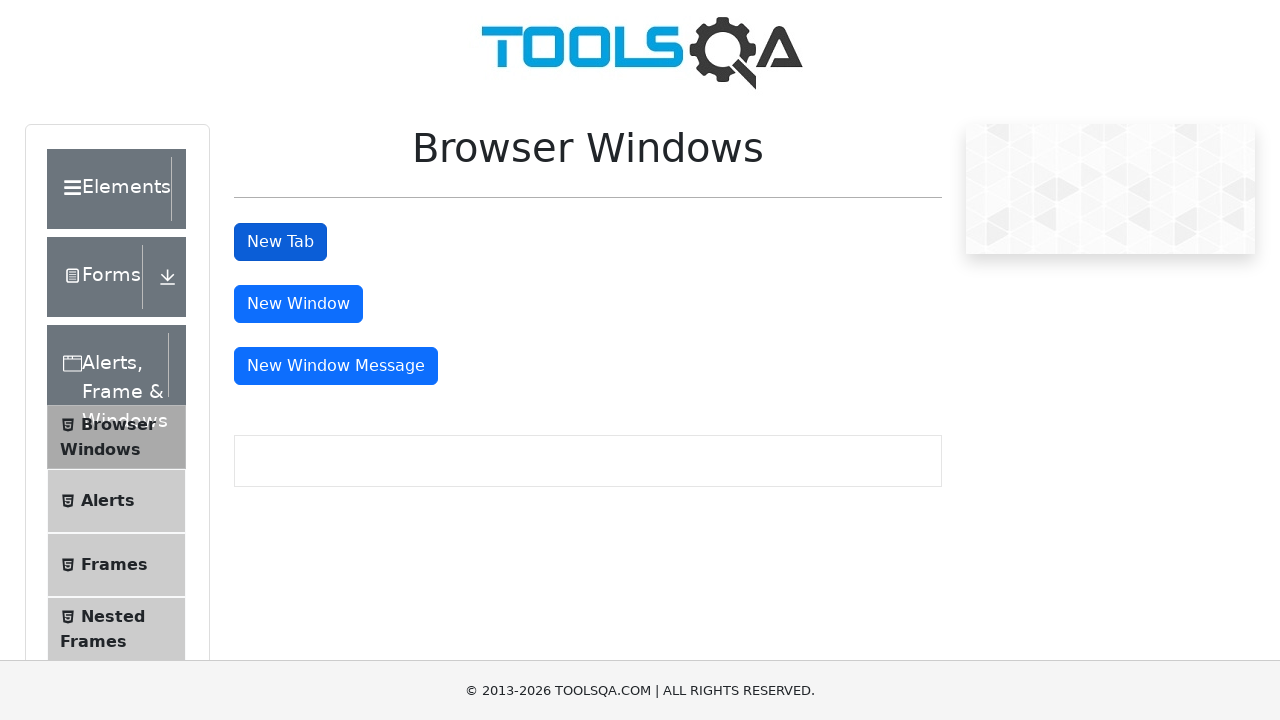

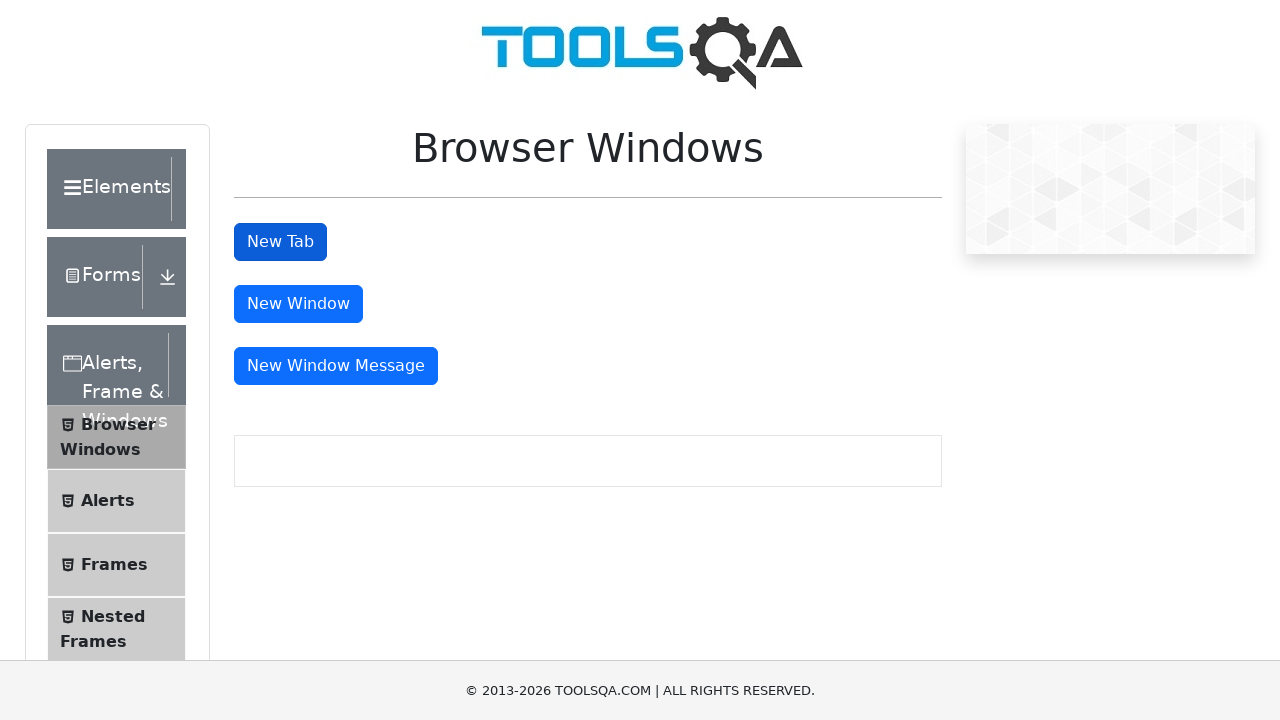